Tests the selection state of radio buttons and checkboxes by clicking them and verifying their selected/deselected states change correctly.

Starting URL: https://automationfc.github.io/basic-form/index.html

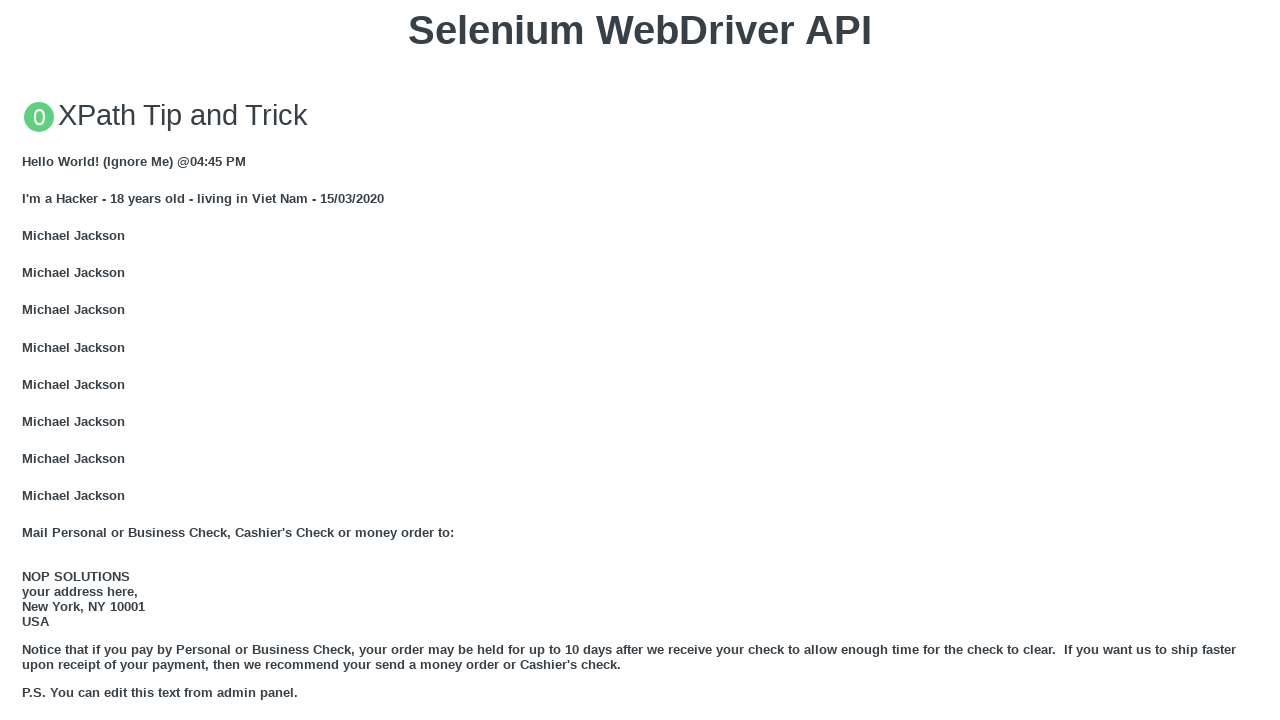

Clicked on Age Under 18 radio button at (28, 360) on #under_18
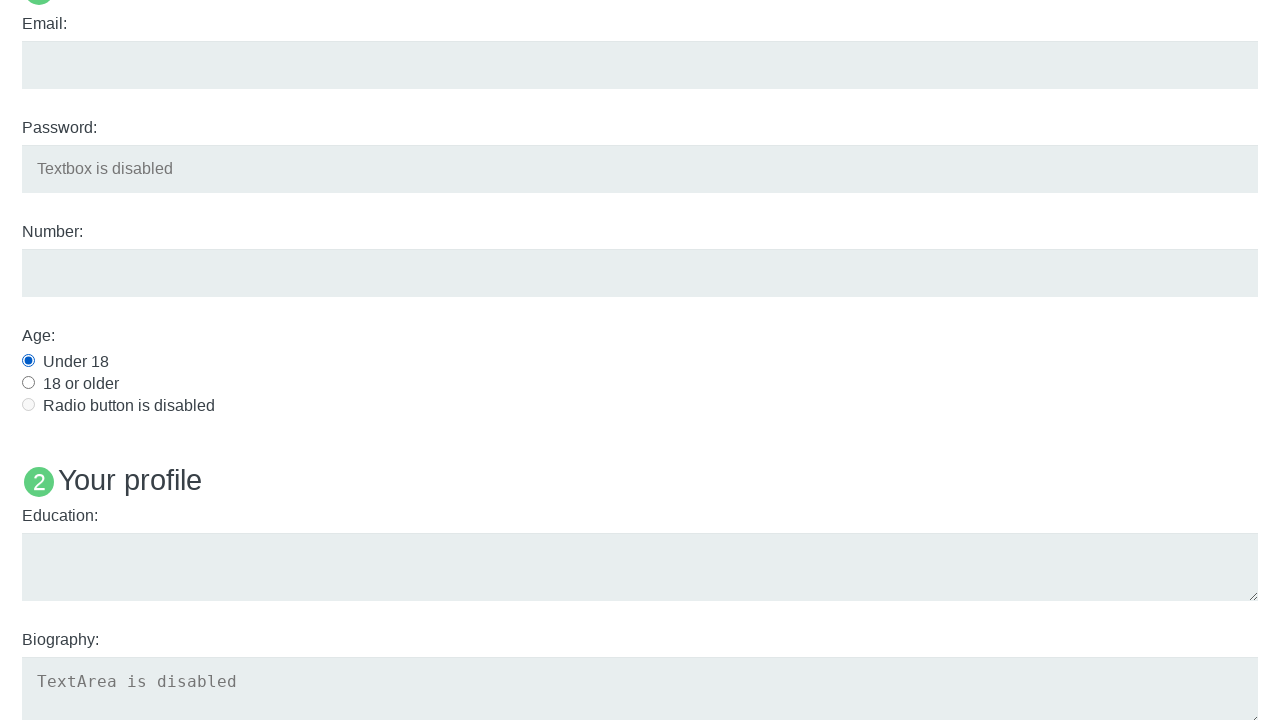

Clicked on Java Language checkbox at (28, 361) on #java
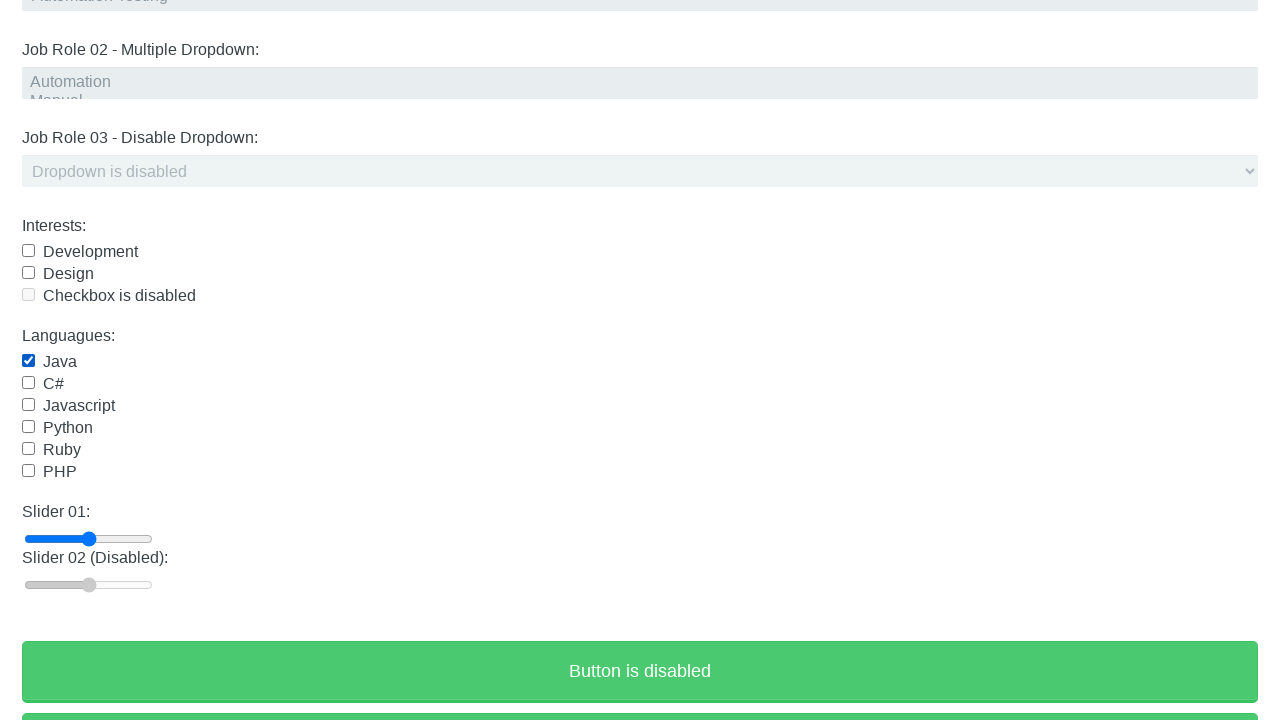

Verified Under 18 radio button is checked
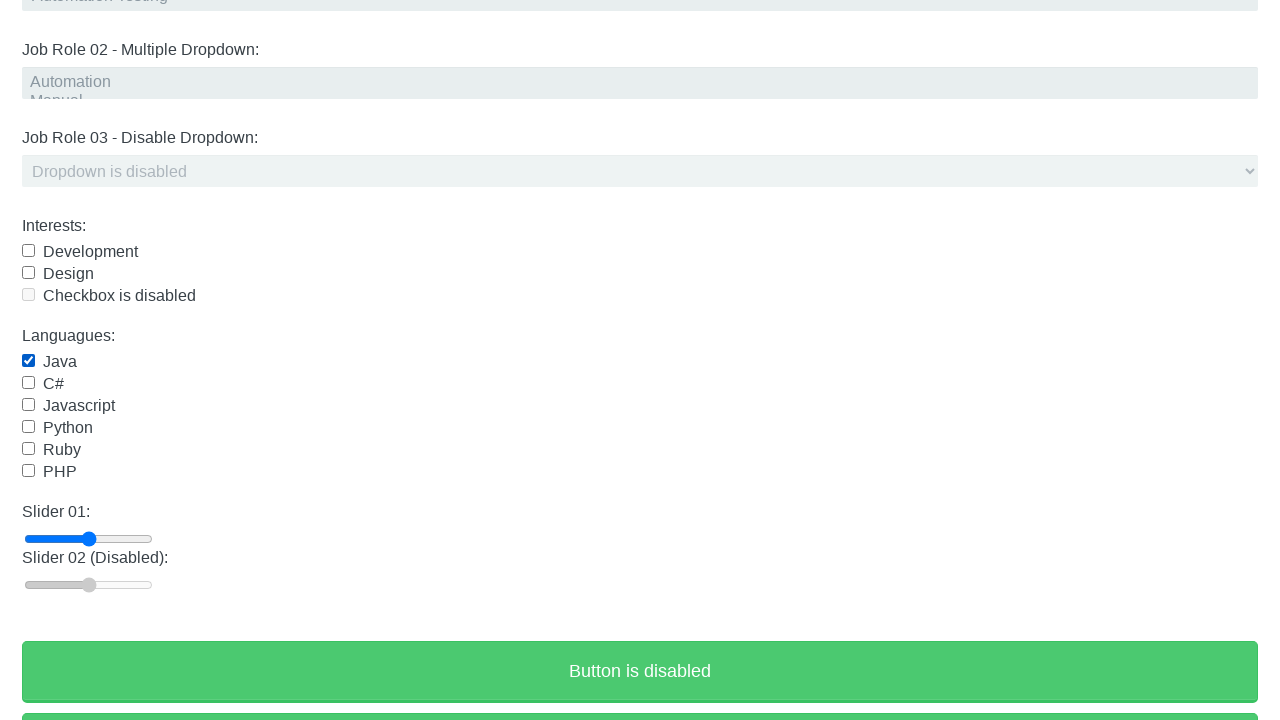

Verified Over 18 radio button is not checked
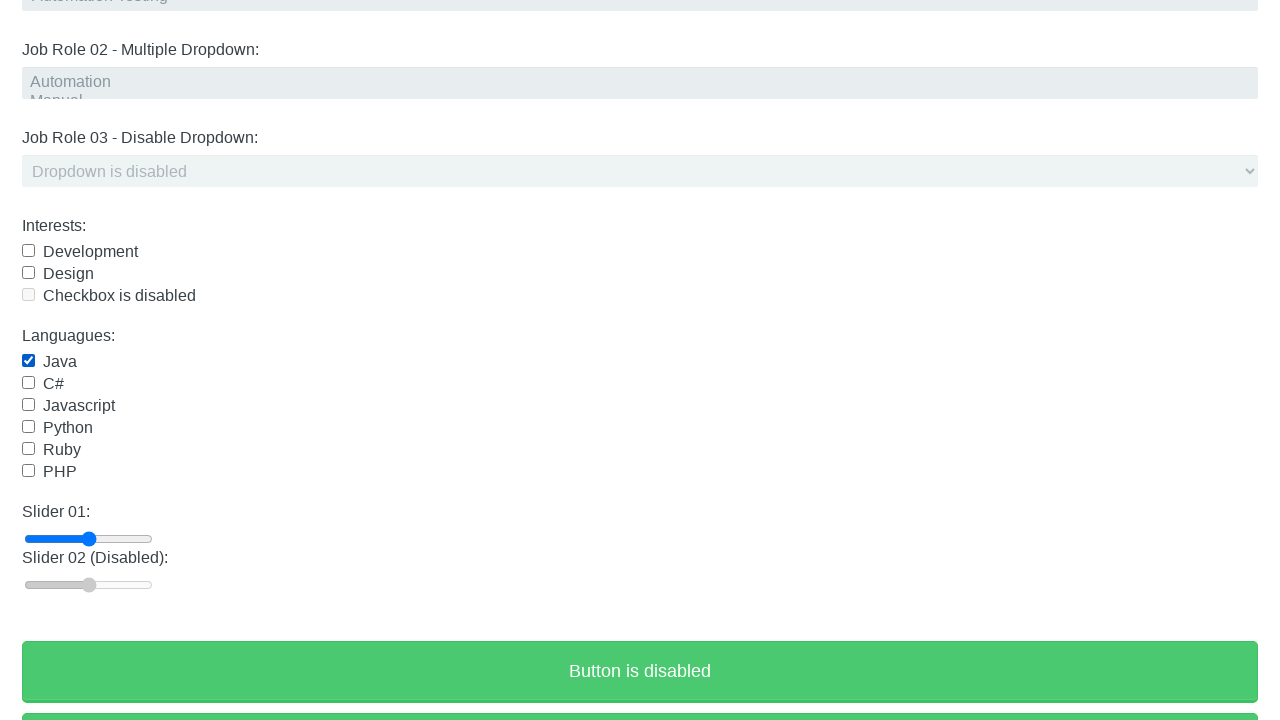

Verified Java Language checkbox is checked
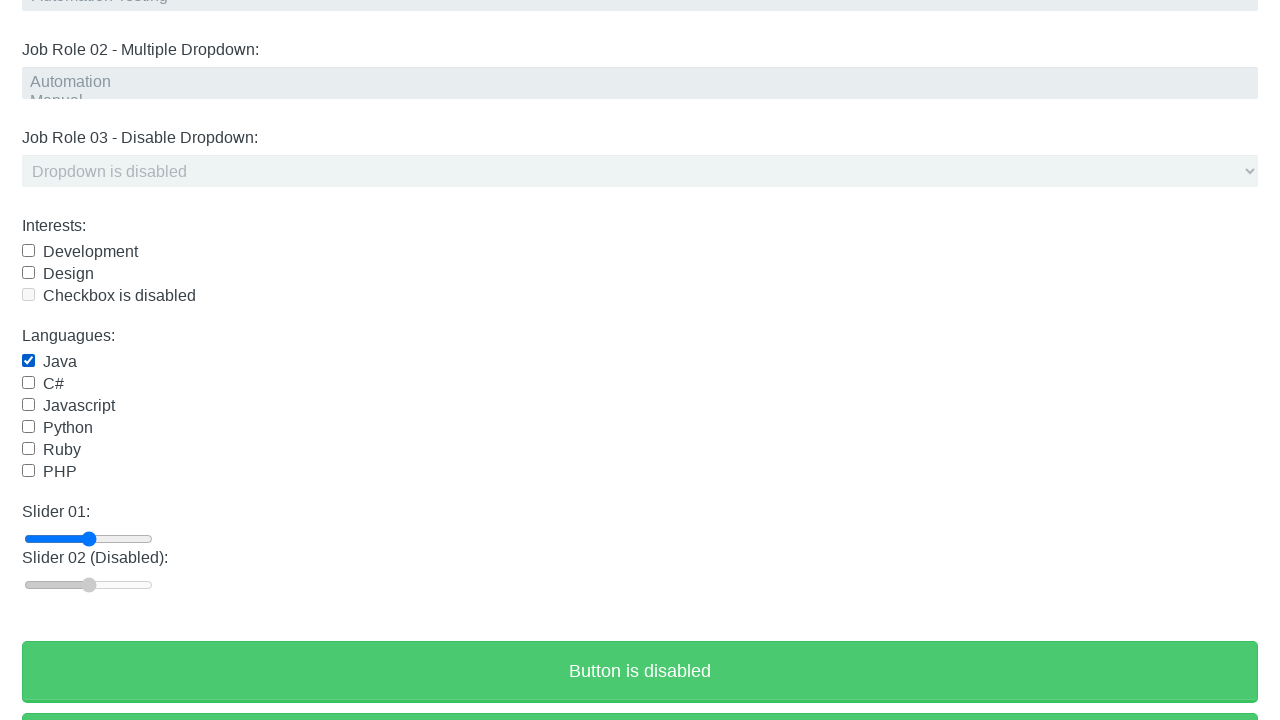

Clicked on Age Over 18 radio button at (28, 360) on #over_18
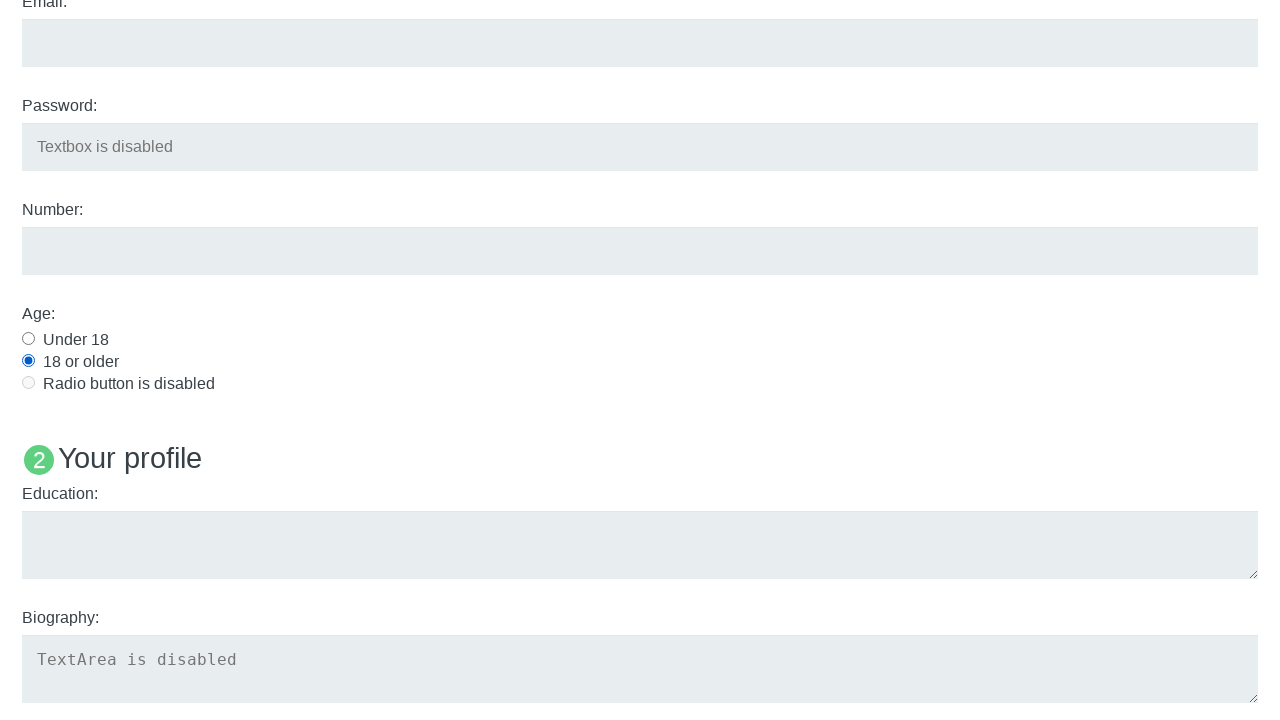

Clicked on Java Language checkbox to uncheck it at (28, 361) on #java
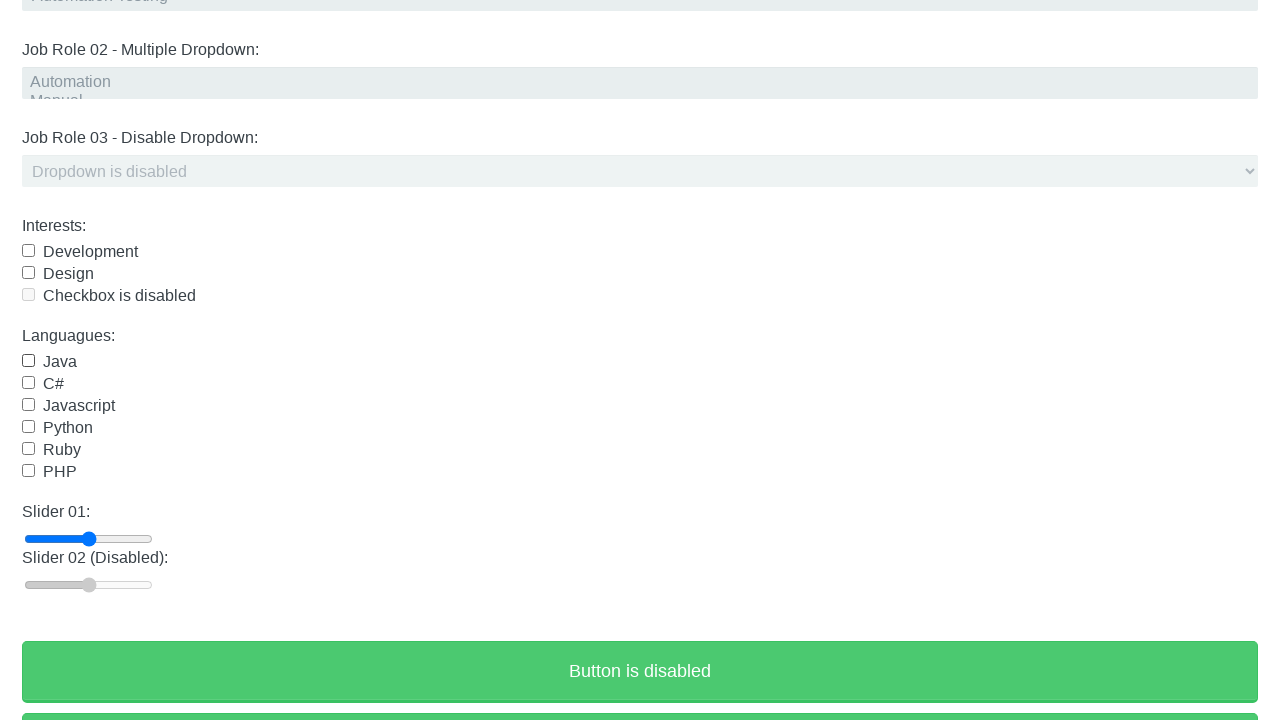

Verified Under 18 radio button is not checked
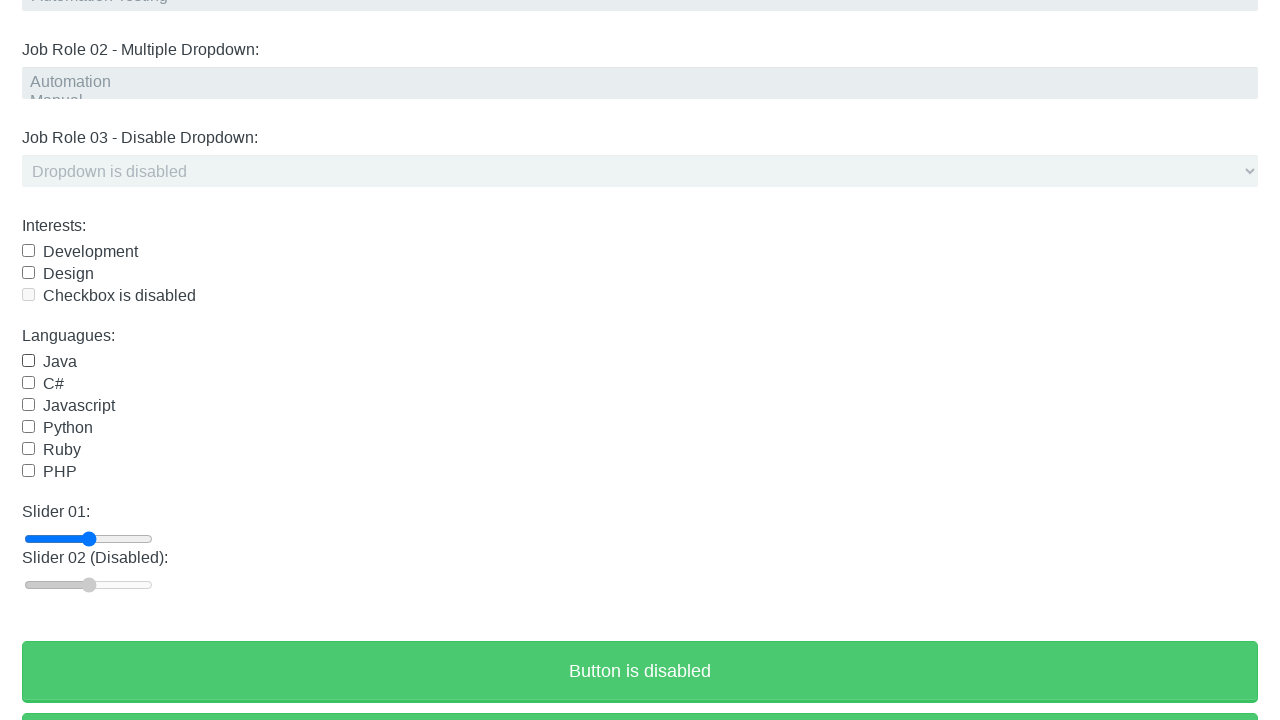

Verified Over 18 radio button is checked
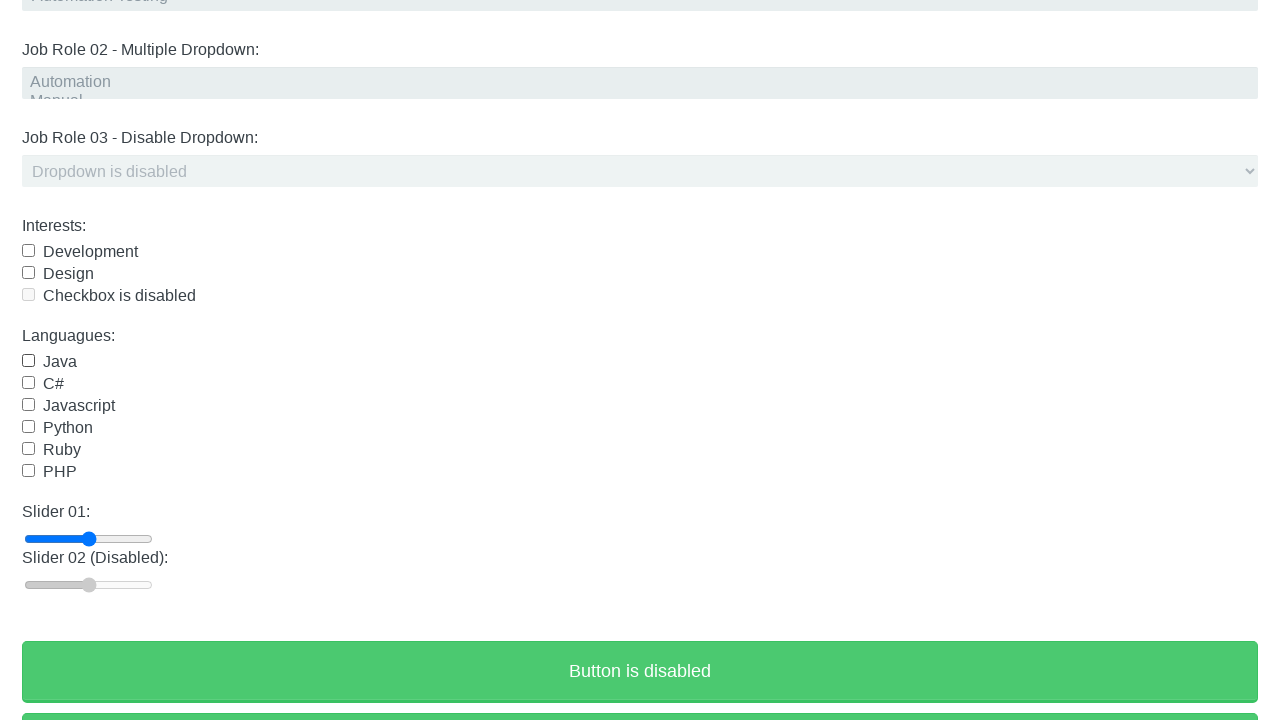

Verified Java Language checkbox is not checked
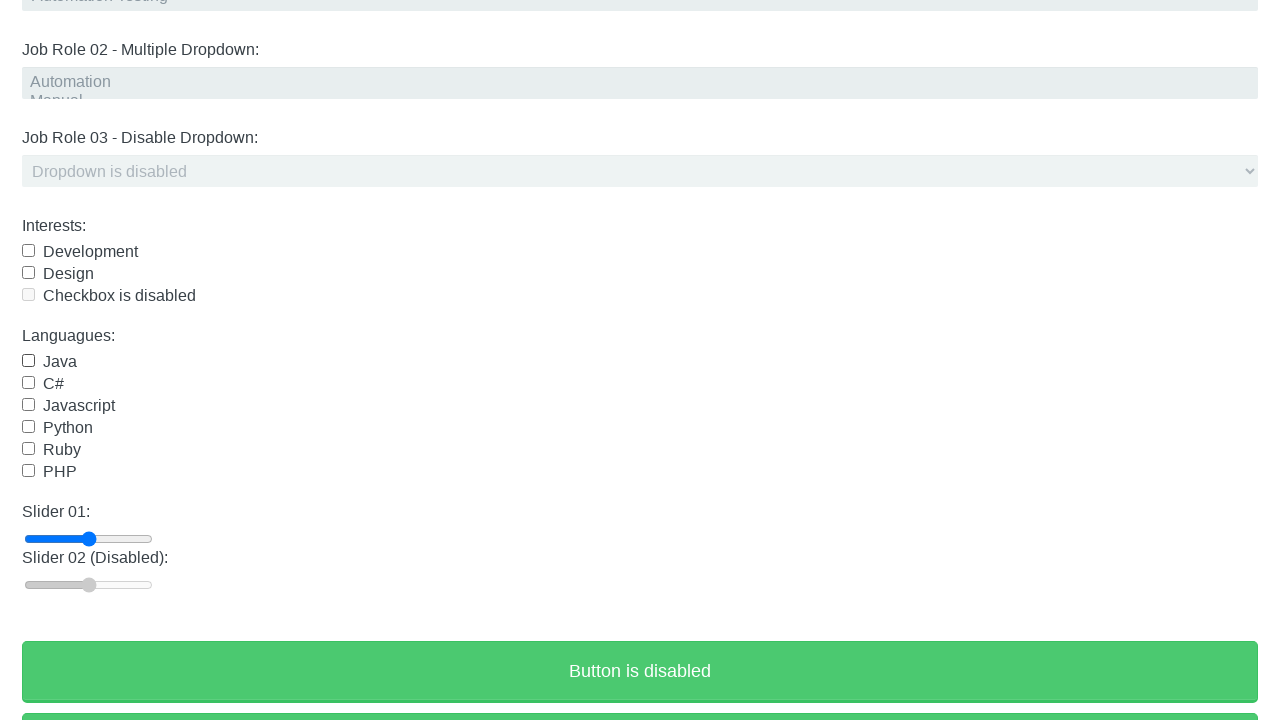

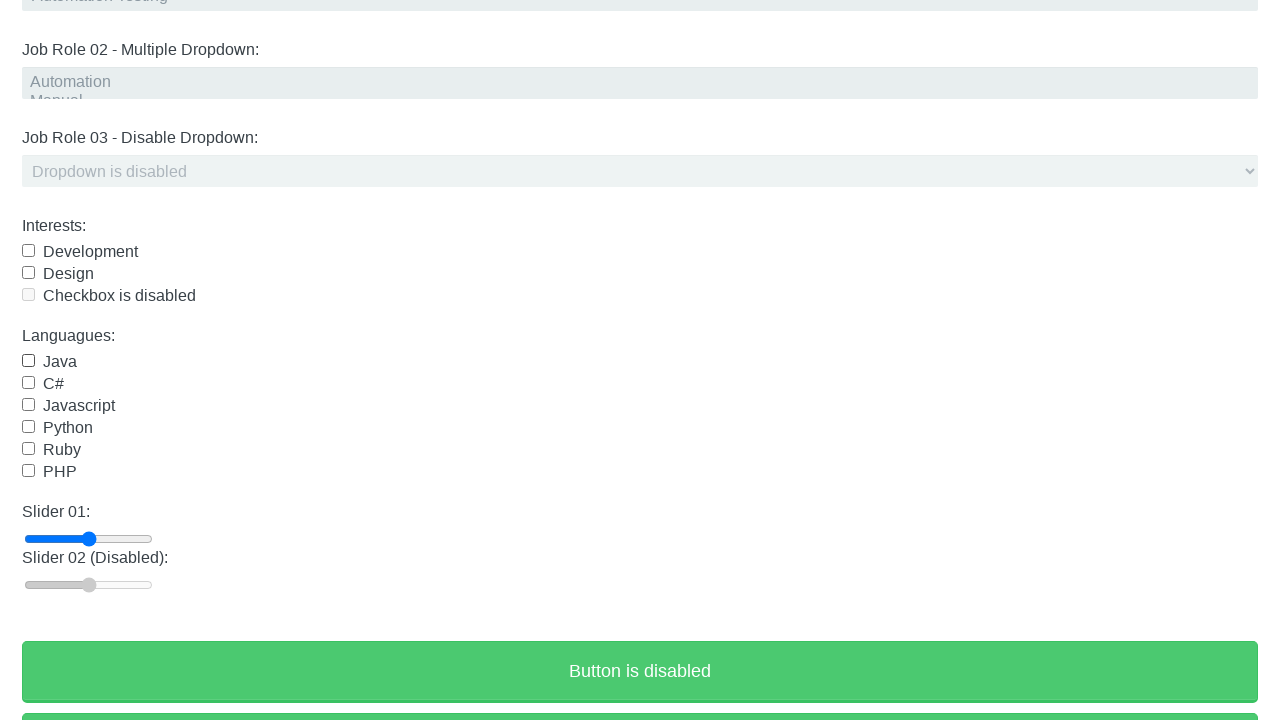